Tests sorting the Due column in ascending order using semantic class selectors on the second table

Starting URL: http://the-internet.herokuapp.com/tables

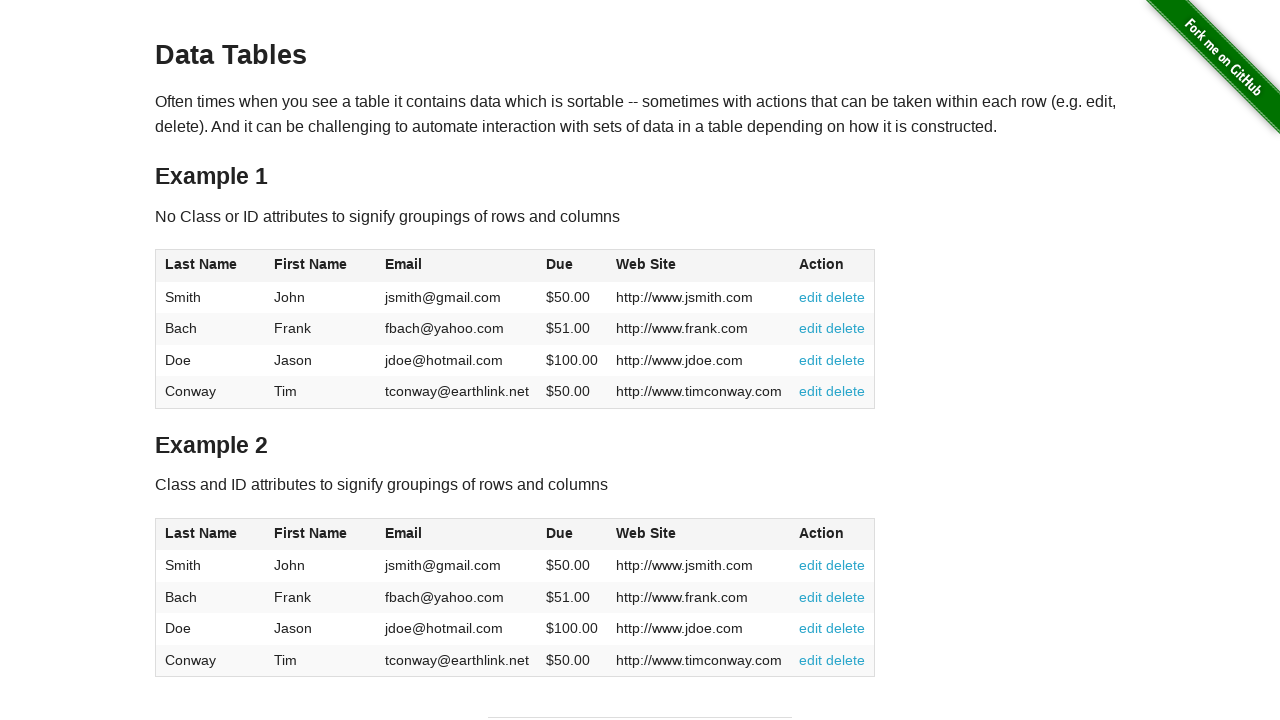

Clicked the Due column header in table2 to sort at (560, 533) on #table2 thead .dues
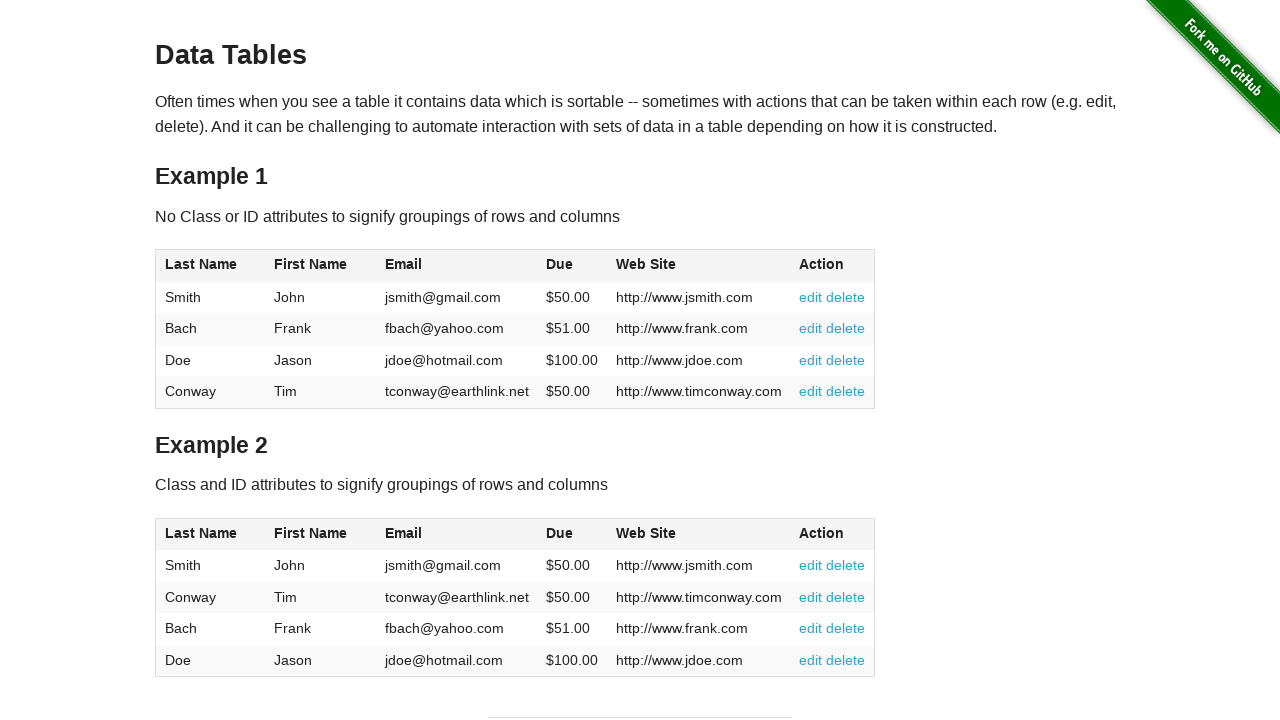

Due column values in table2 loaded
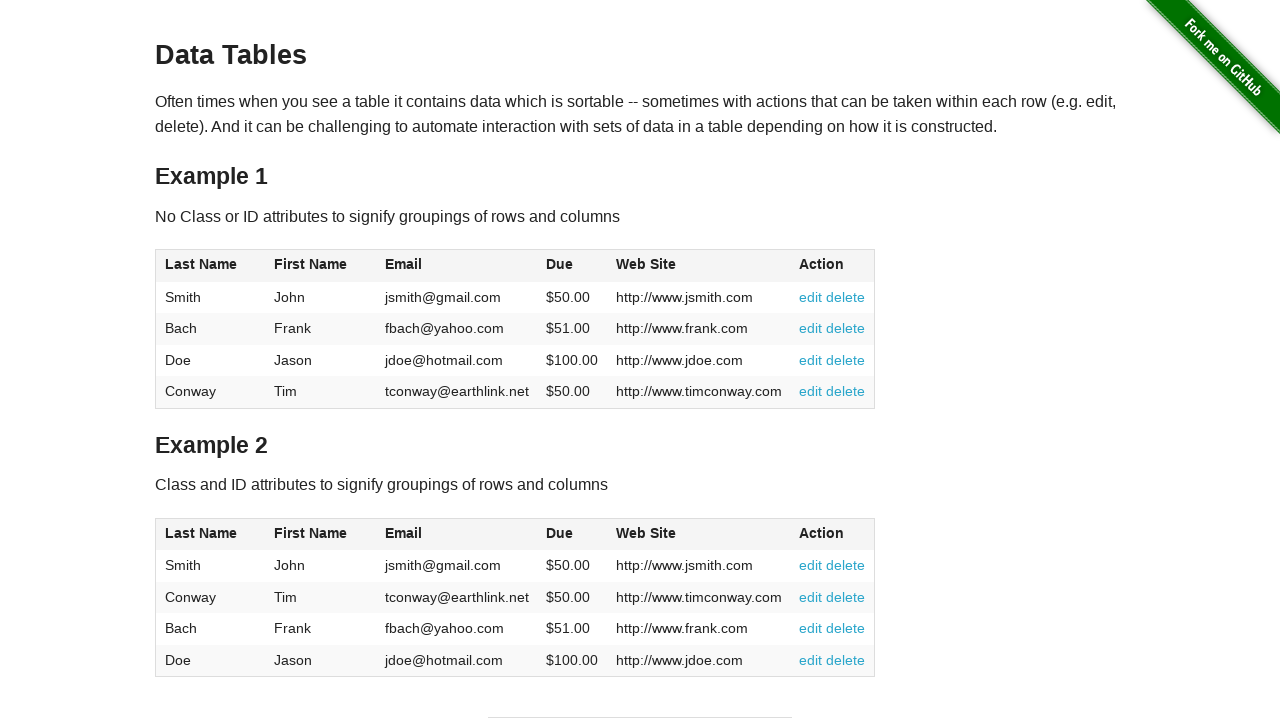

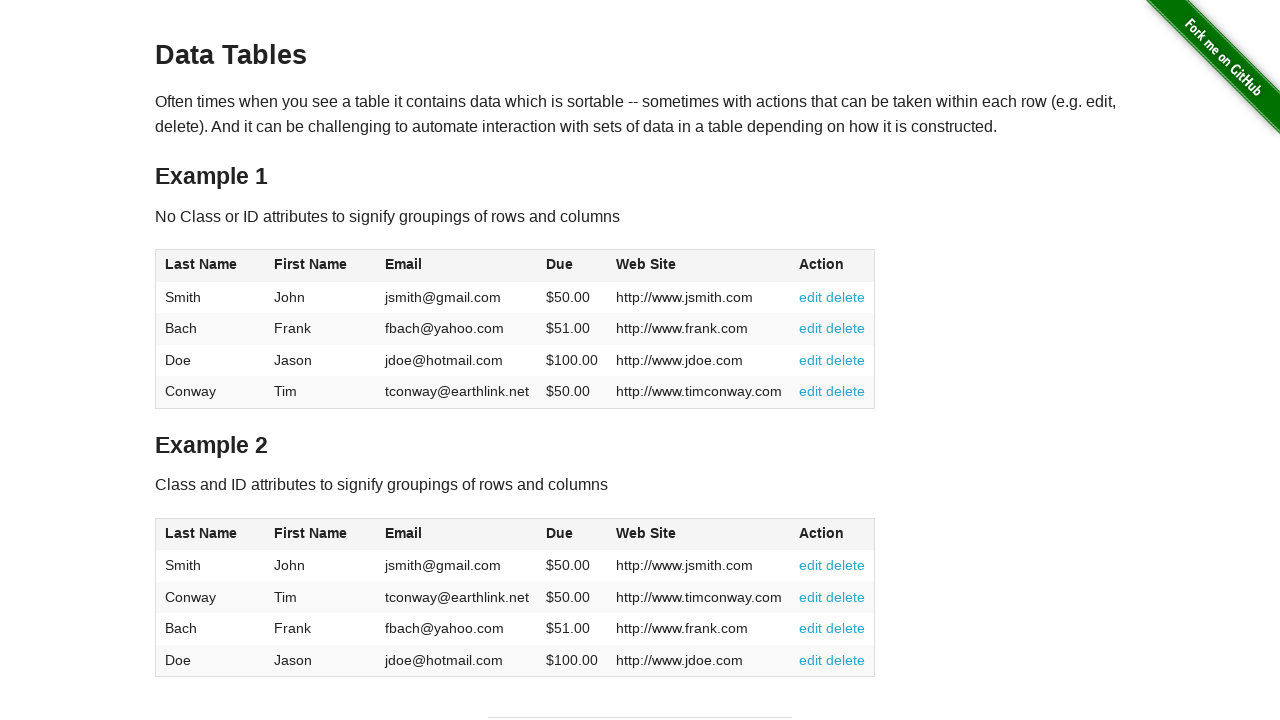